Tests scrolling functionality on Nike's men's shoes product listing page by scrolling down multiple times to load more products

Starting URL: https://www.nike.com/gb/w/mens-shoes-nik1zy7ok

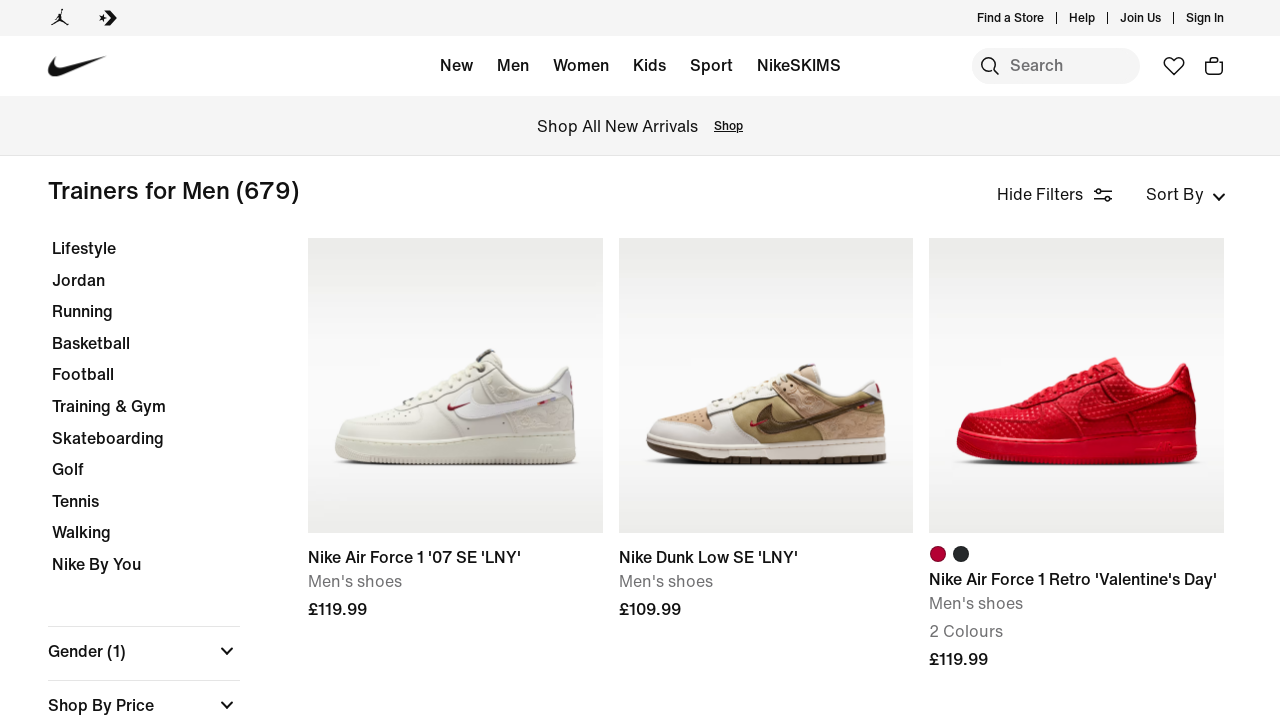

Waited for page to fully load (network idle)
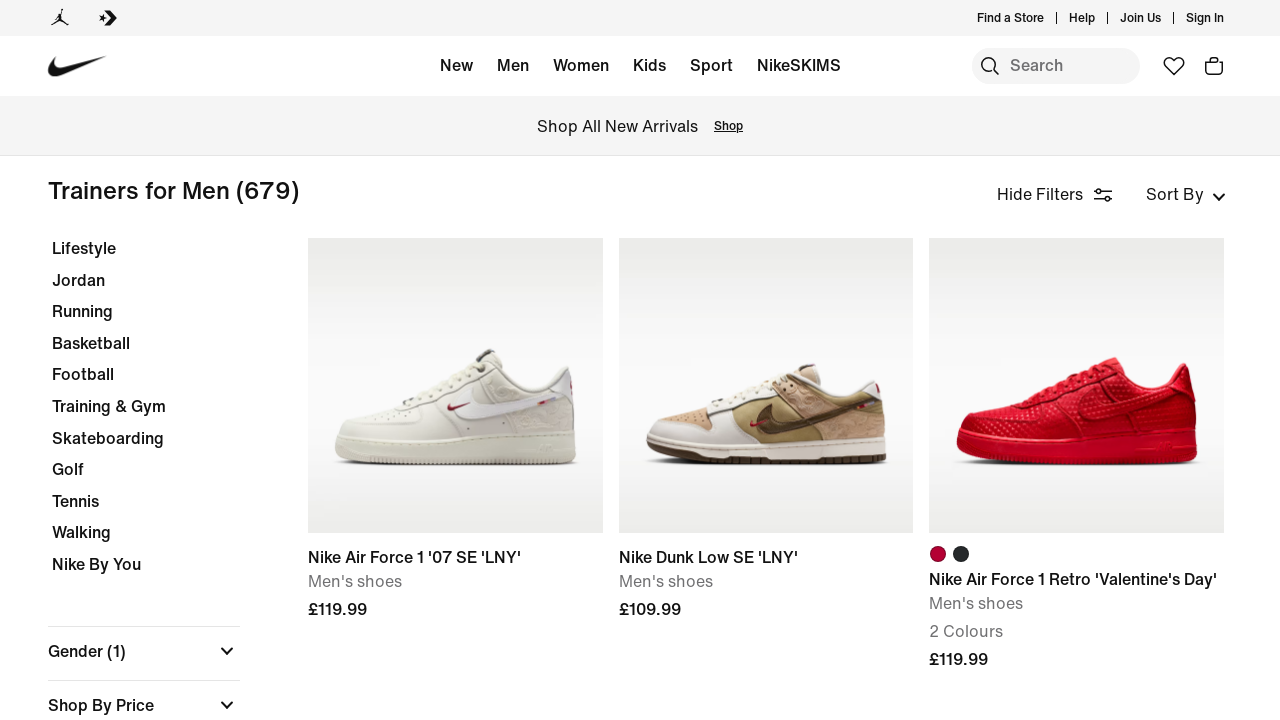

Scrolled down to load more products (scroll 1 of 4)
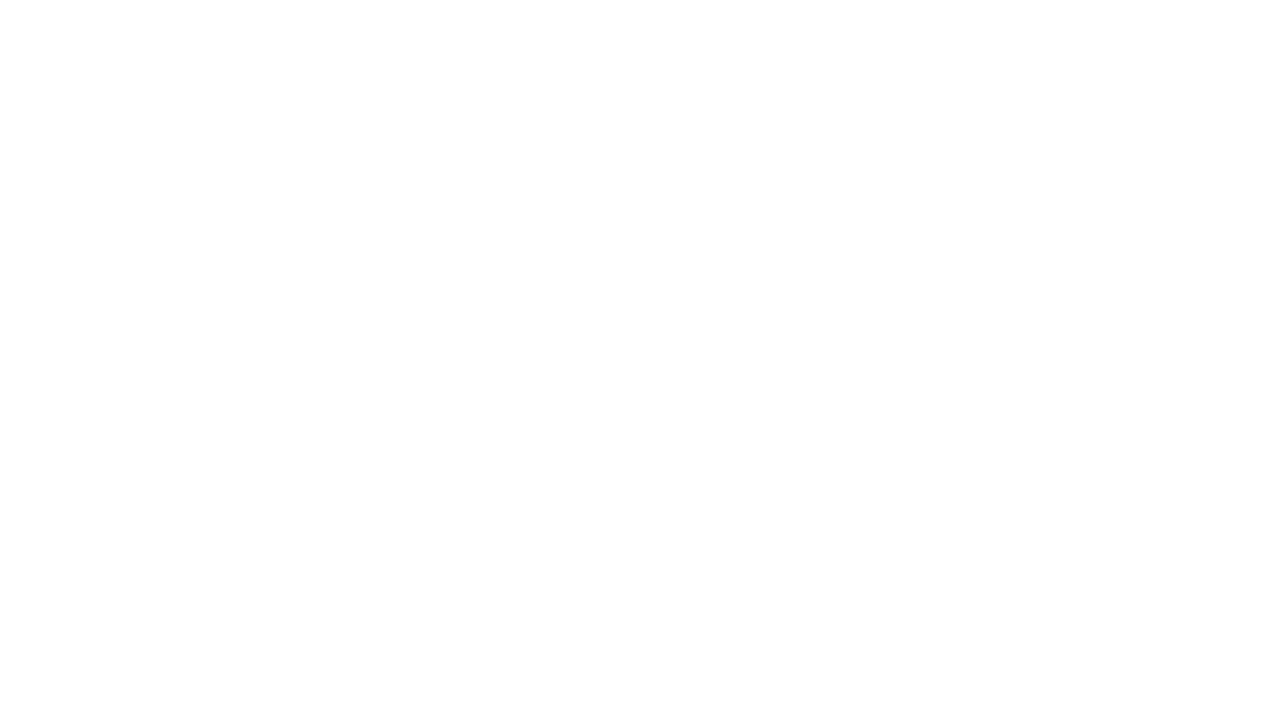

Paused briefly between scrolls
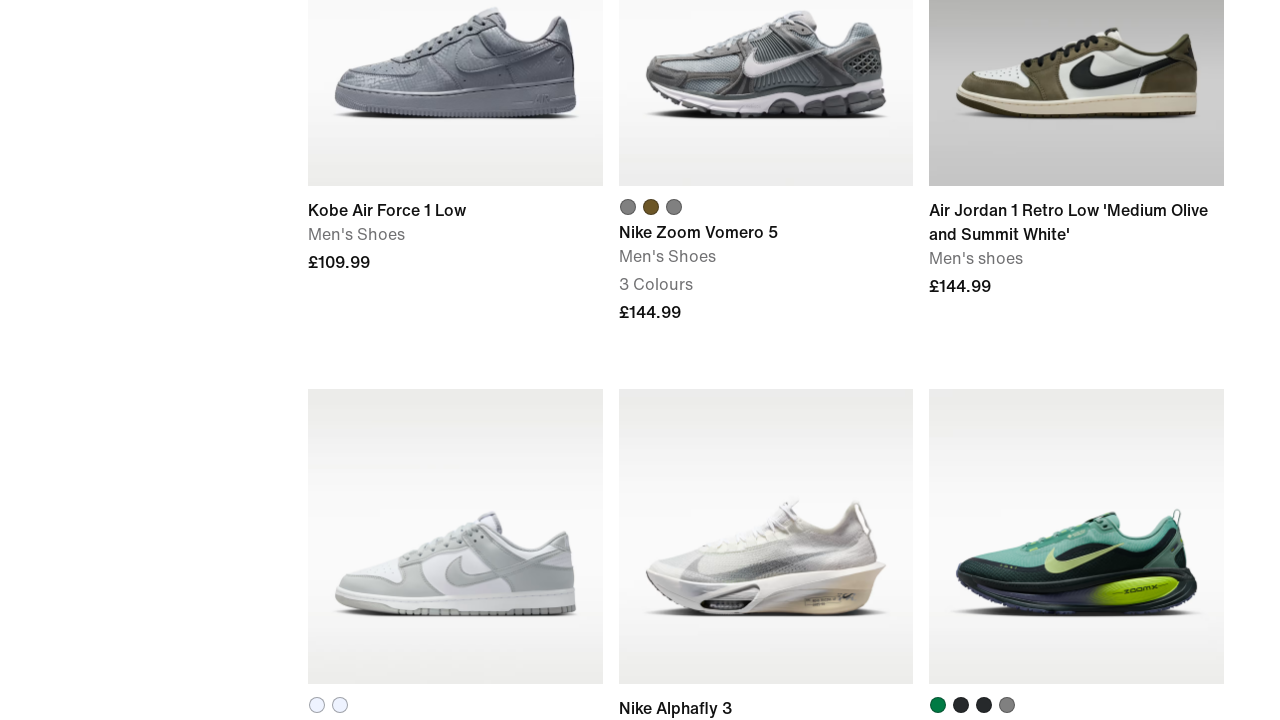

Scrolled down to load more products (scroll 2 of 4)
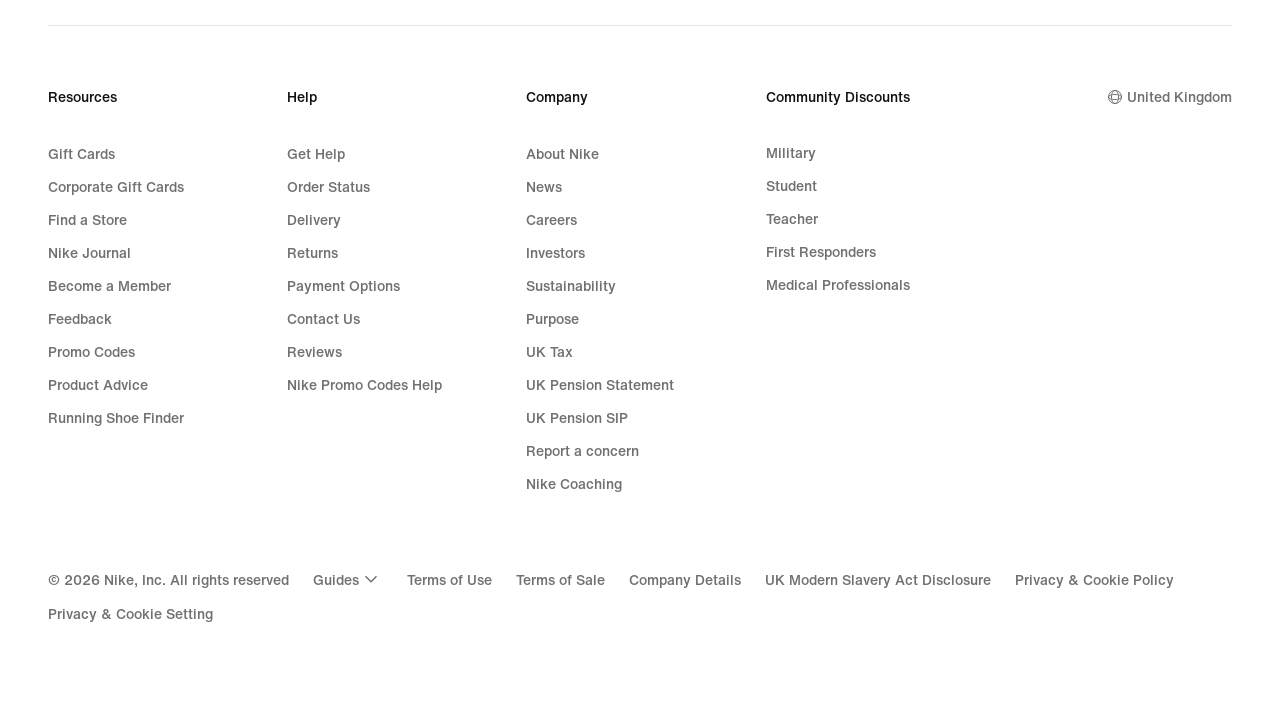

Paused briefly between scrolls
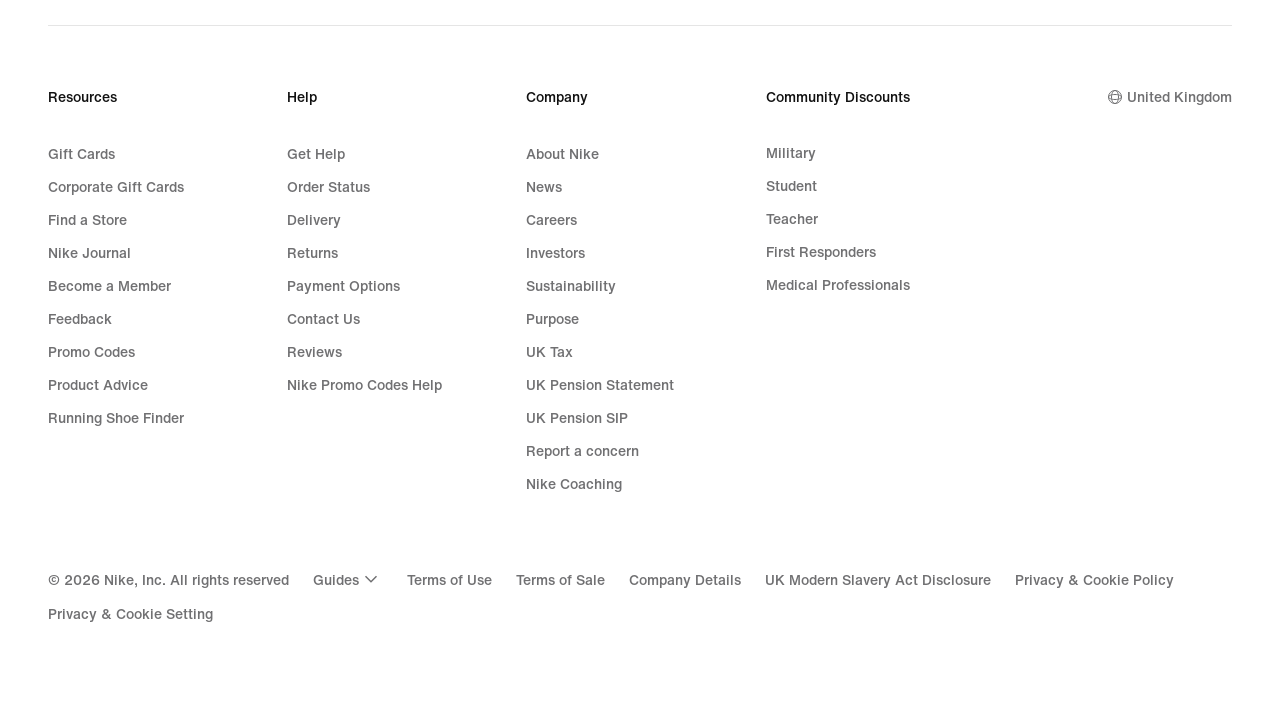

Scrolled down to load more products (scroll 3 of 4)
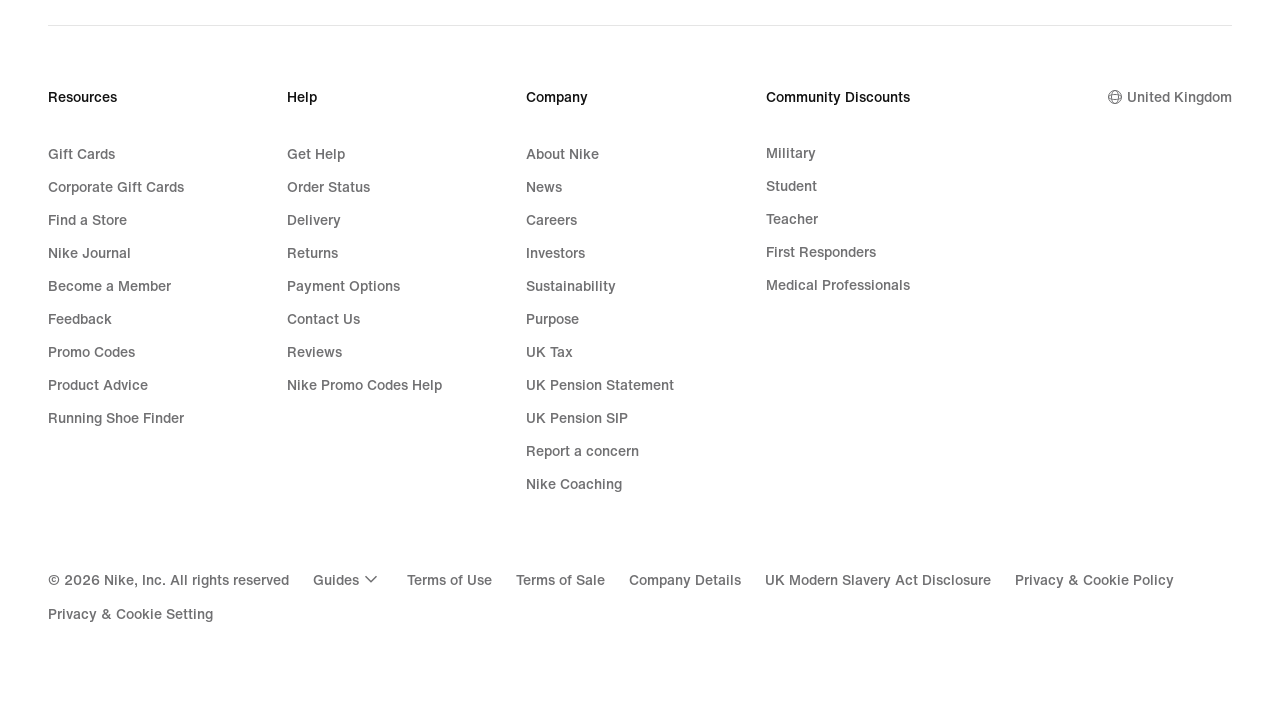

Paused briefly between scrolls
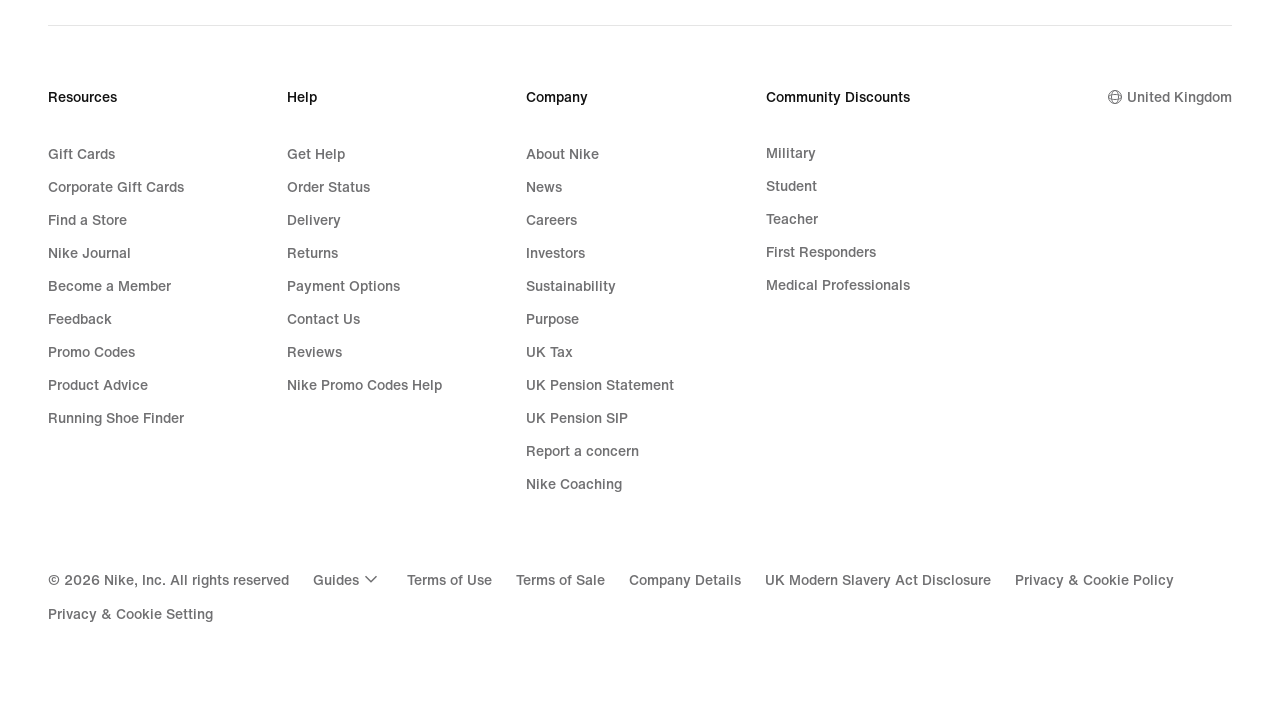

Scrolled down to load more products (scroll 4 of 4)
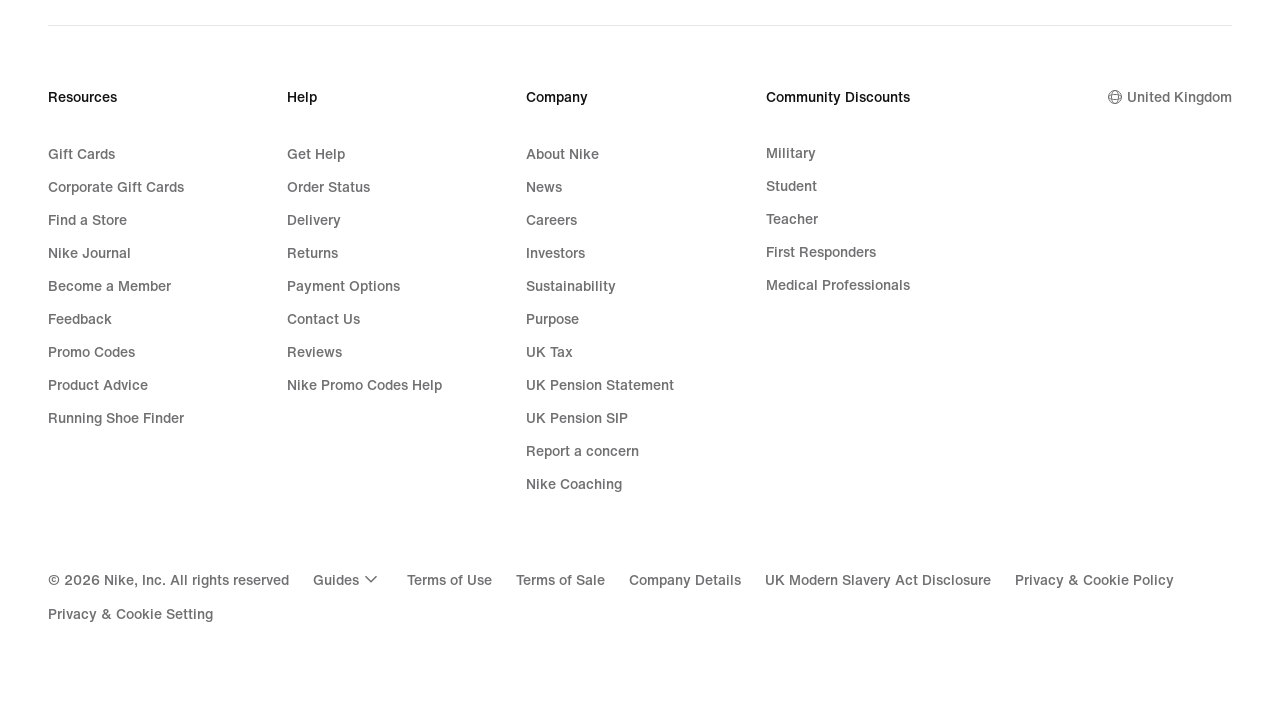

Paused briefly between scrolls
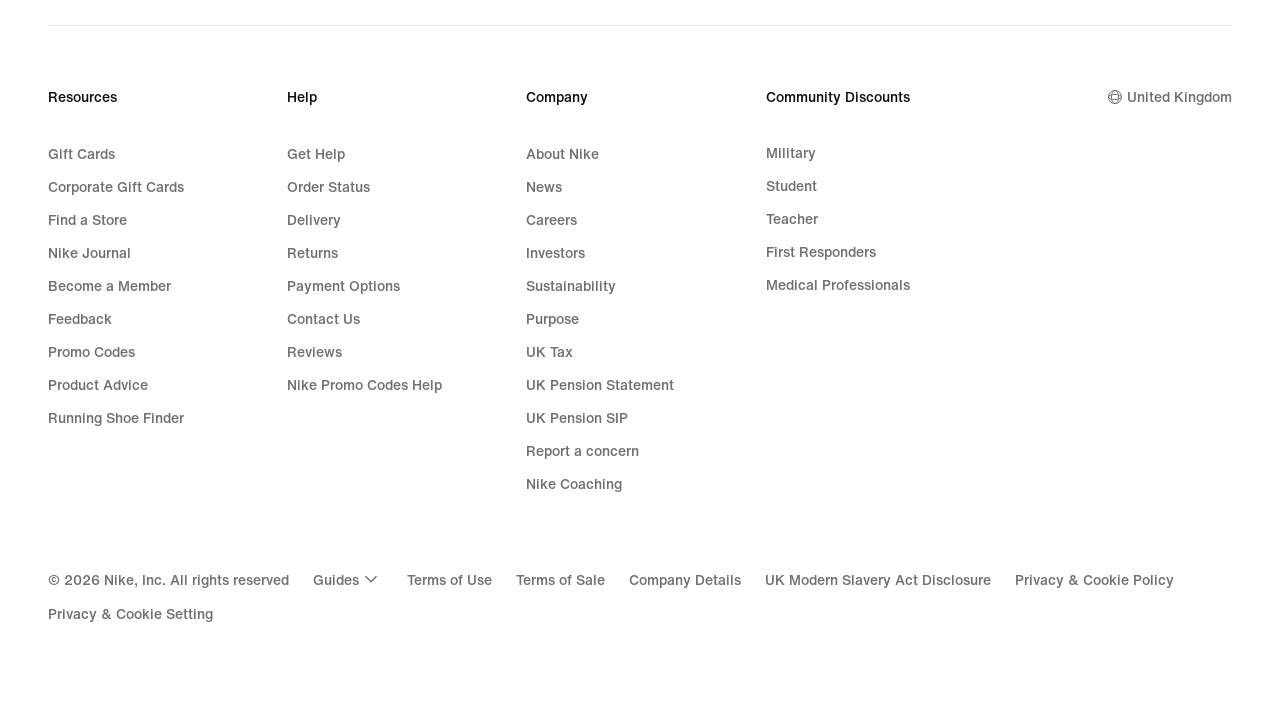

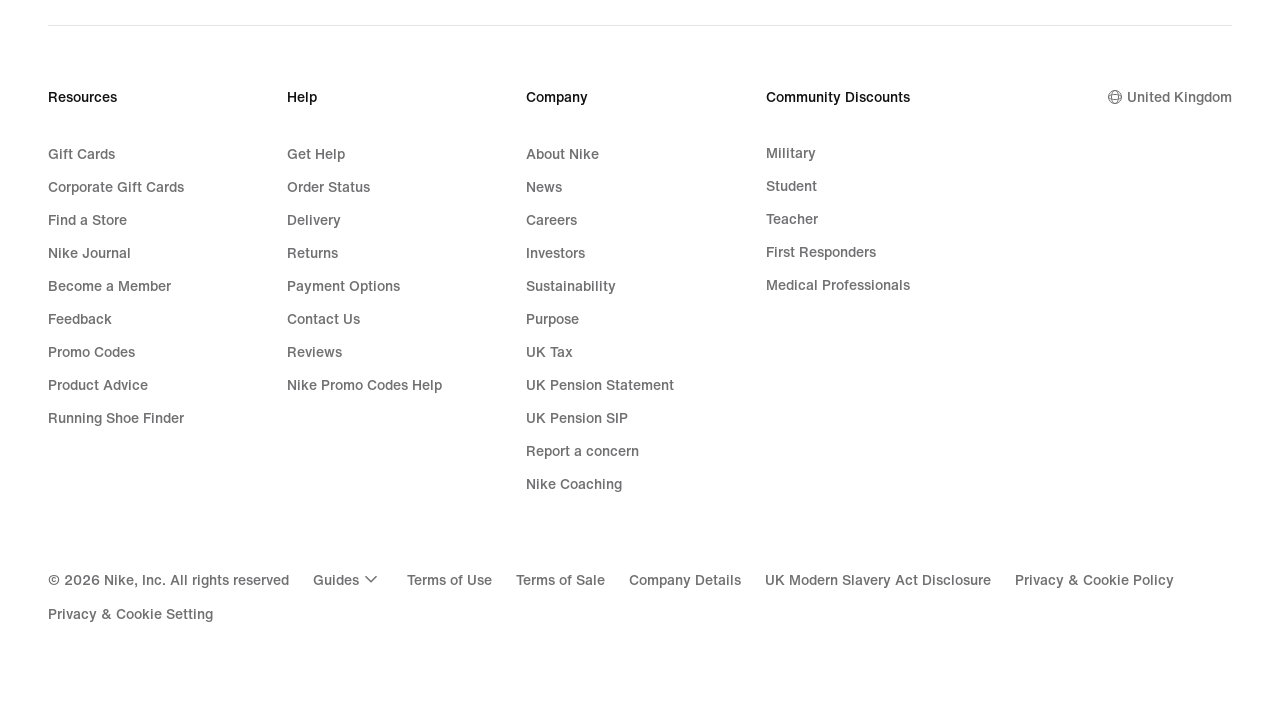